Tests student registration form with randomly generated data including name, email, gender, phone number, date of birth, hobbies, and location details.

Starting URL: https://demoqa.com/automation-practice-form

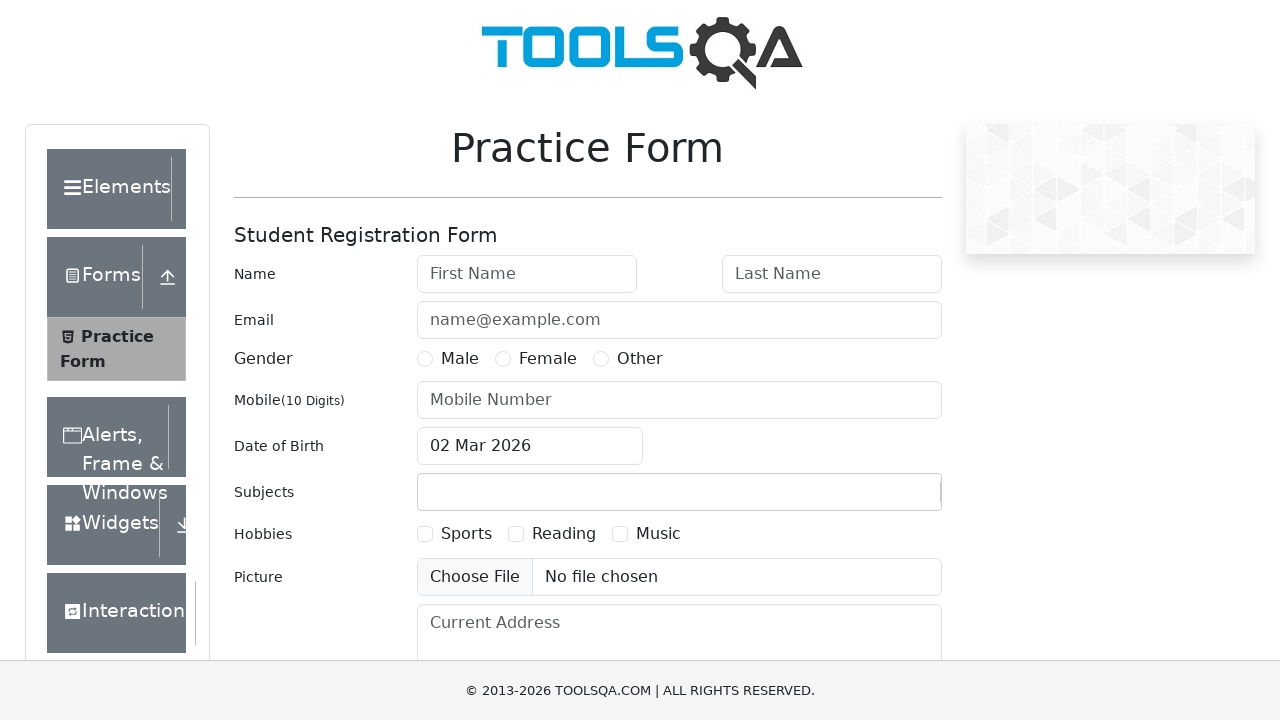

Filled first name field with 'Jennifer' on #firstName
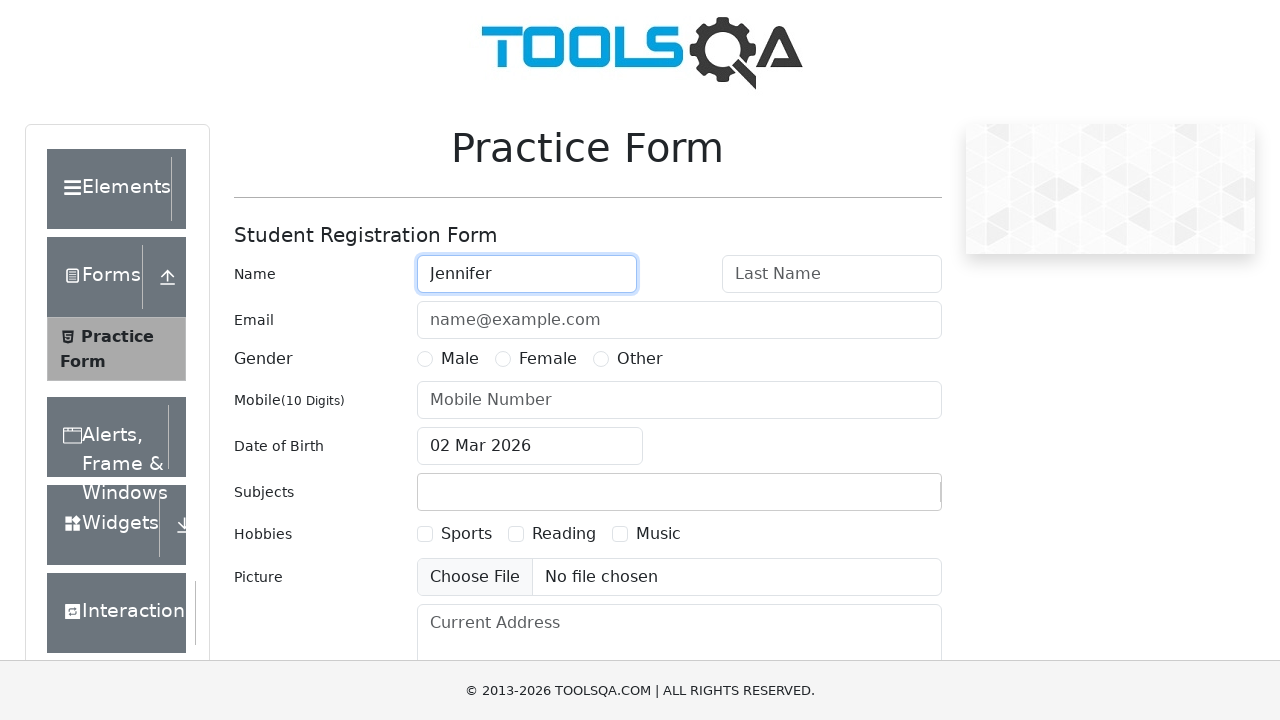

Filled last name field with 'Martinez' on #lastName
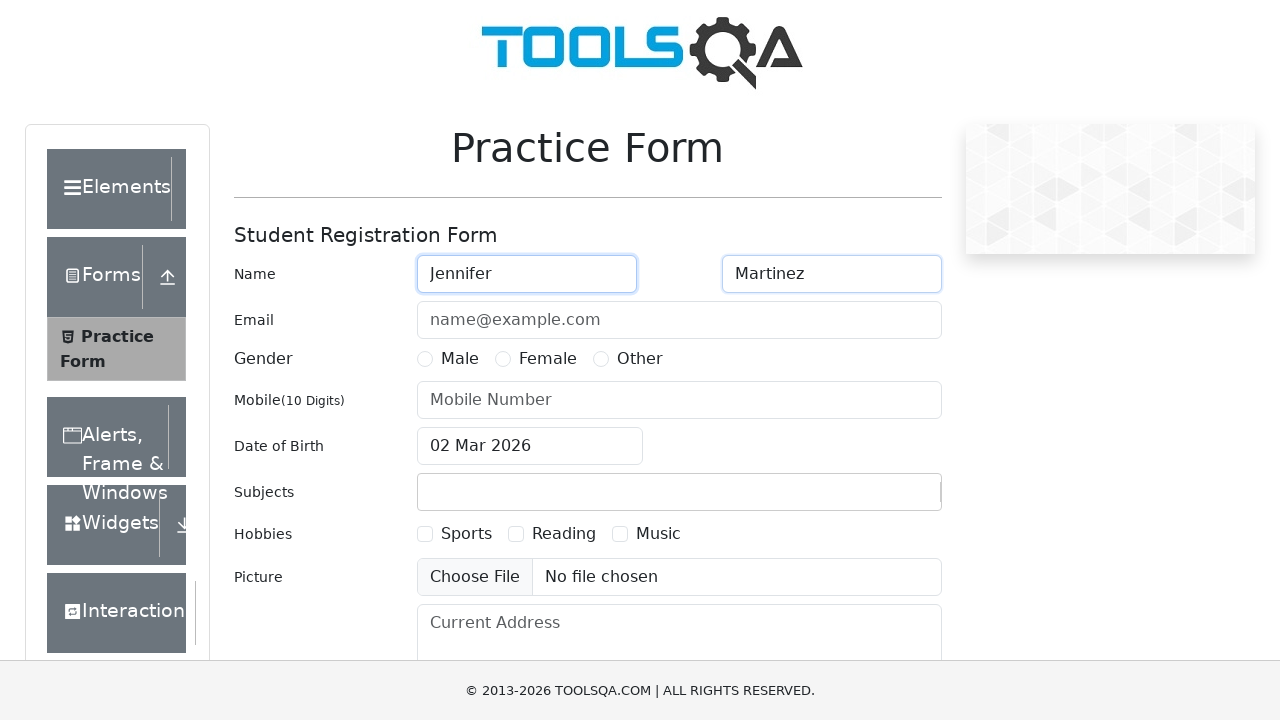

Filled email field with 'jennifer.martinez@testmail.com' on #userEmail
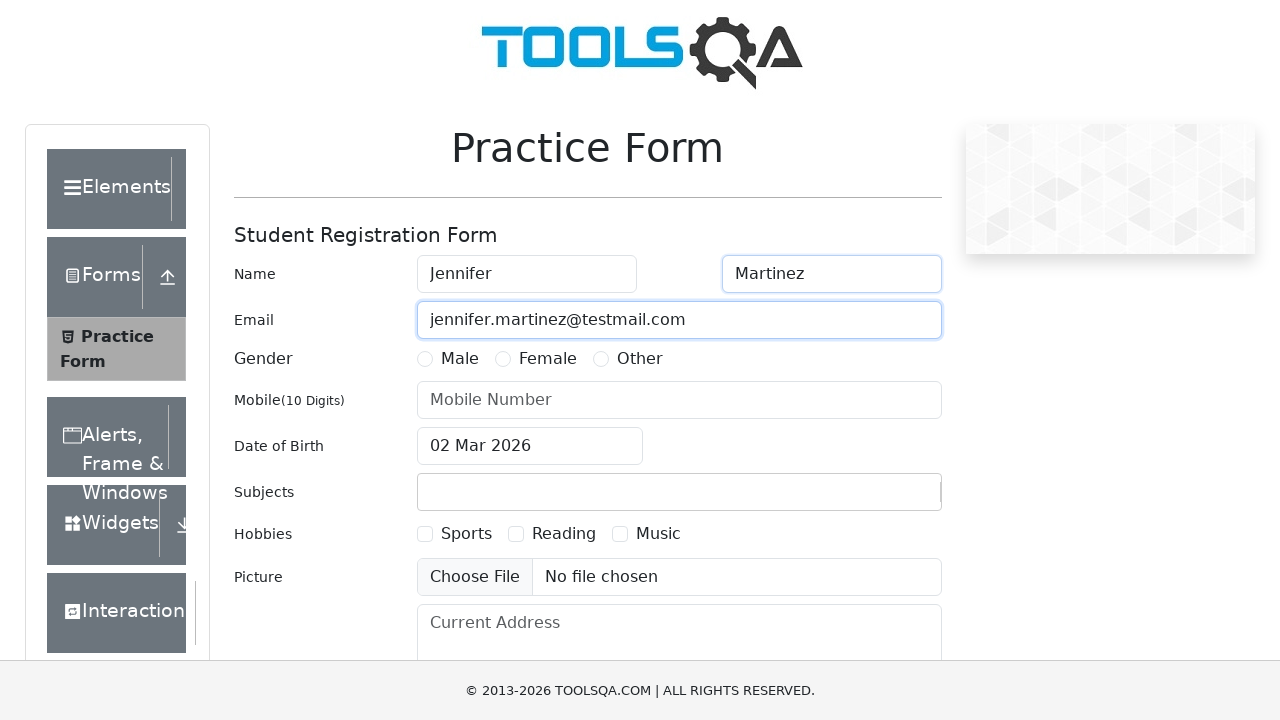

Selected Female gender option at (548, 359) on label[for='gender-radio-2']
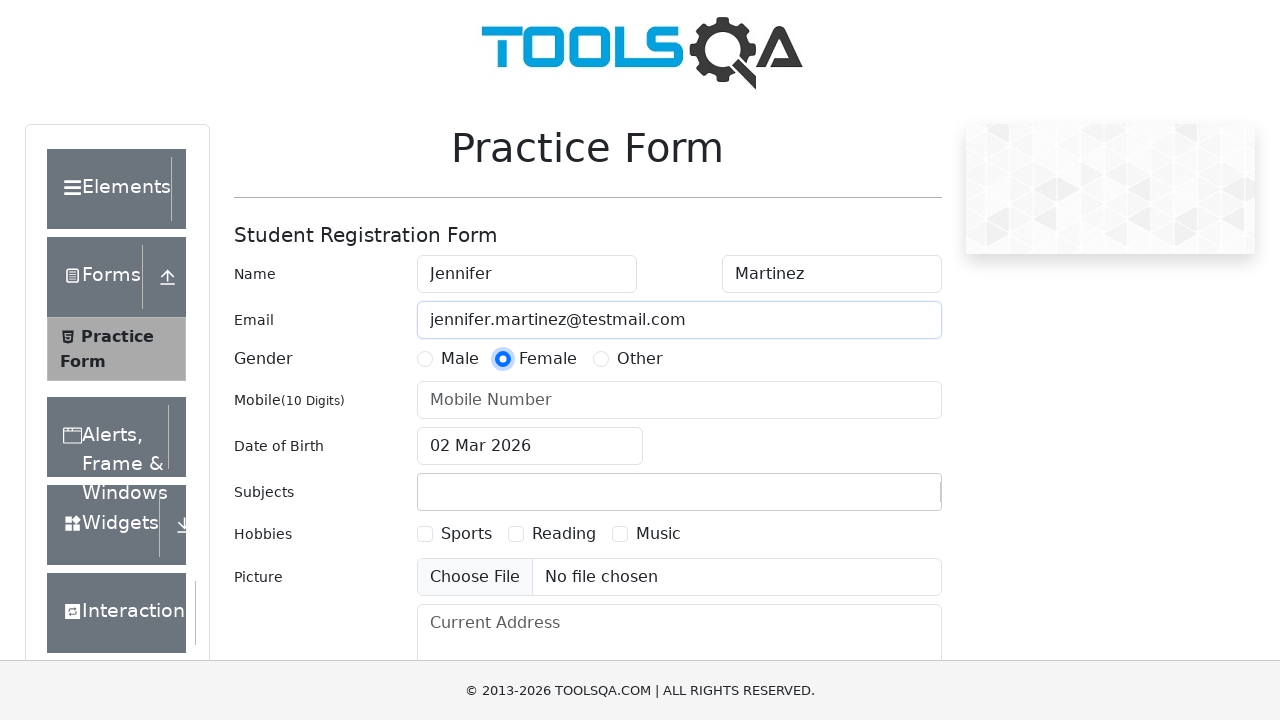

Filled mobile number field with '8845123967' on #userNumber
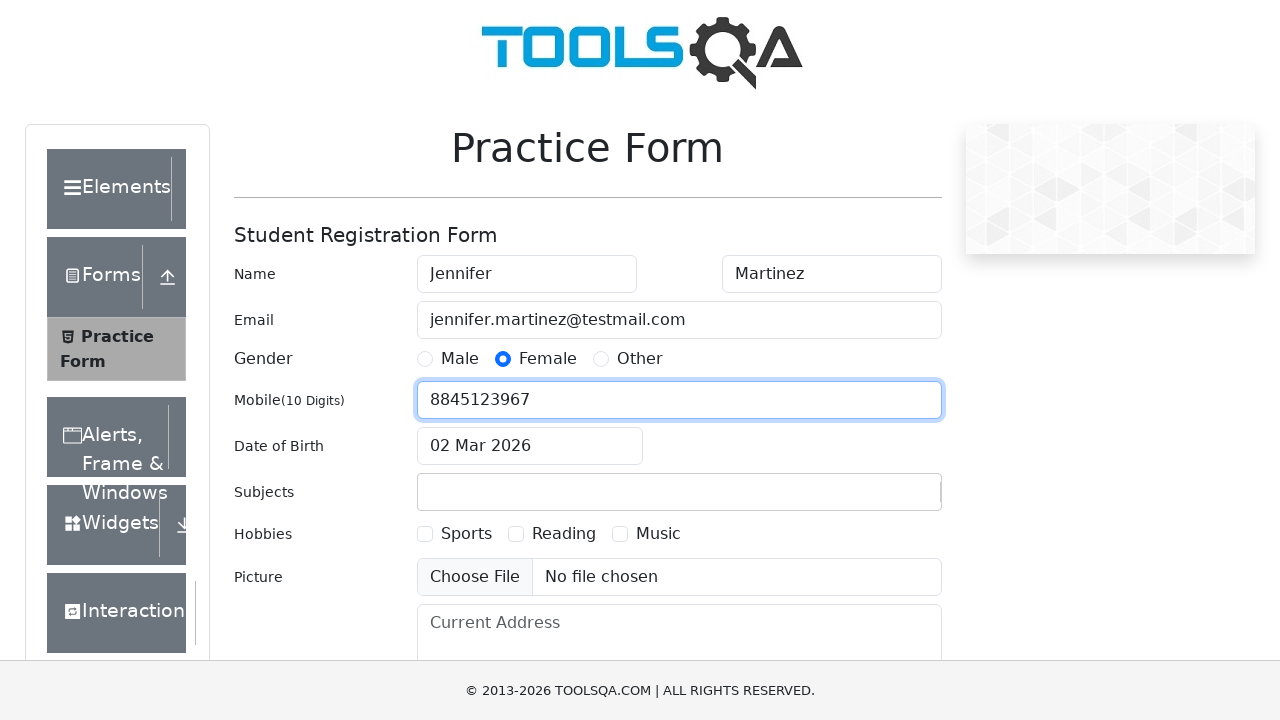

Clicked date of birth field to open calendar at (530, 446) on #dateOfBirthInput
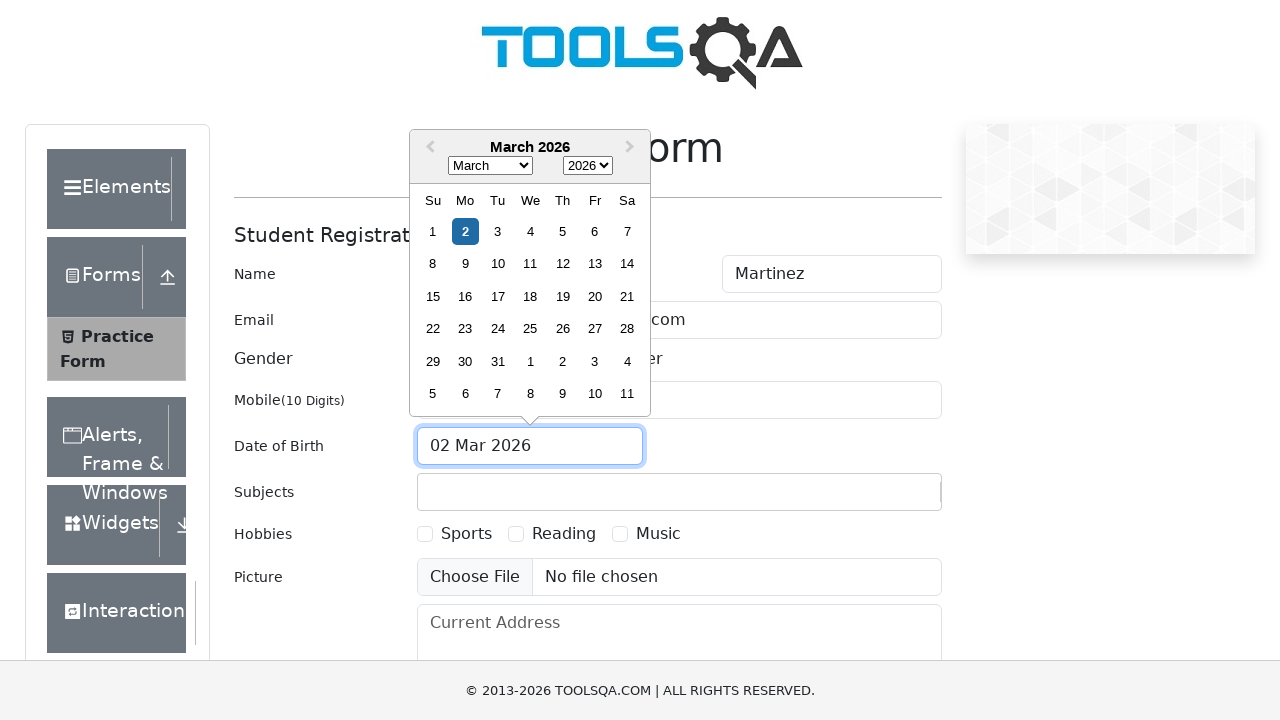

Selected birth year 1995 on .react-datepicker__year-select
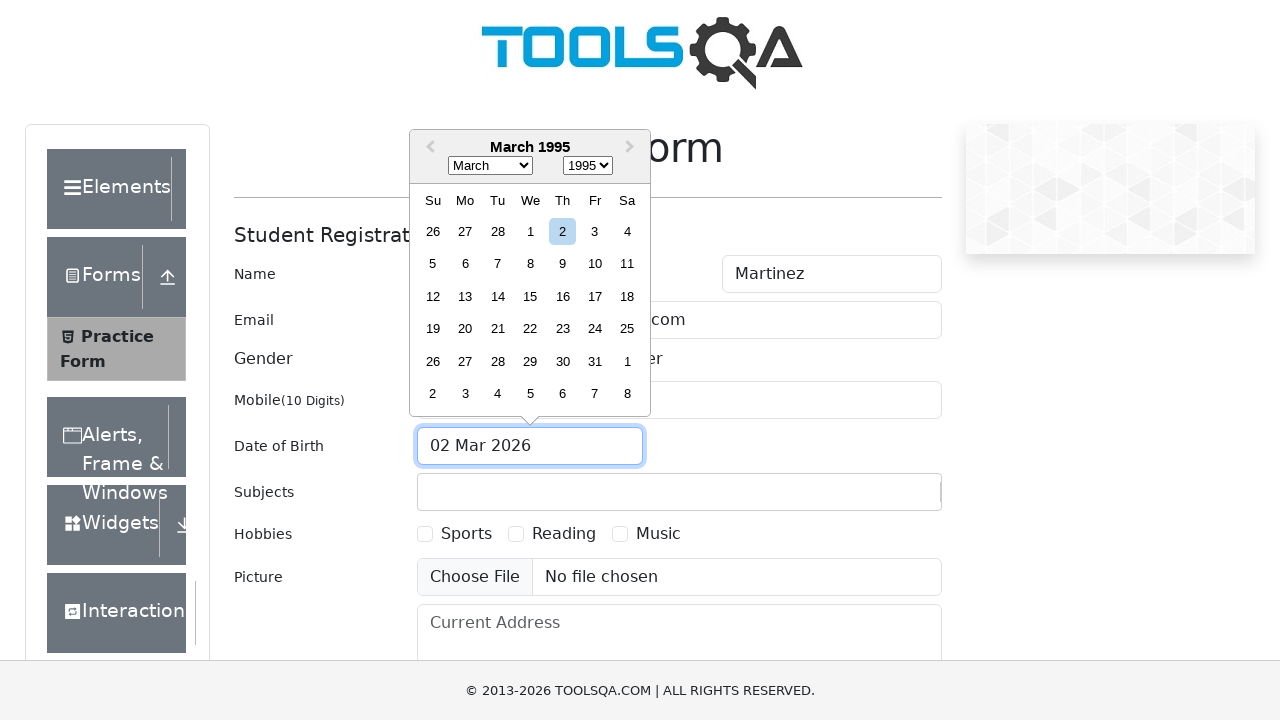

Selected birth month March (month 2) on .react-datepicker__month-select
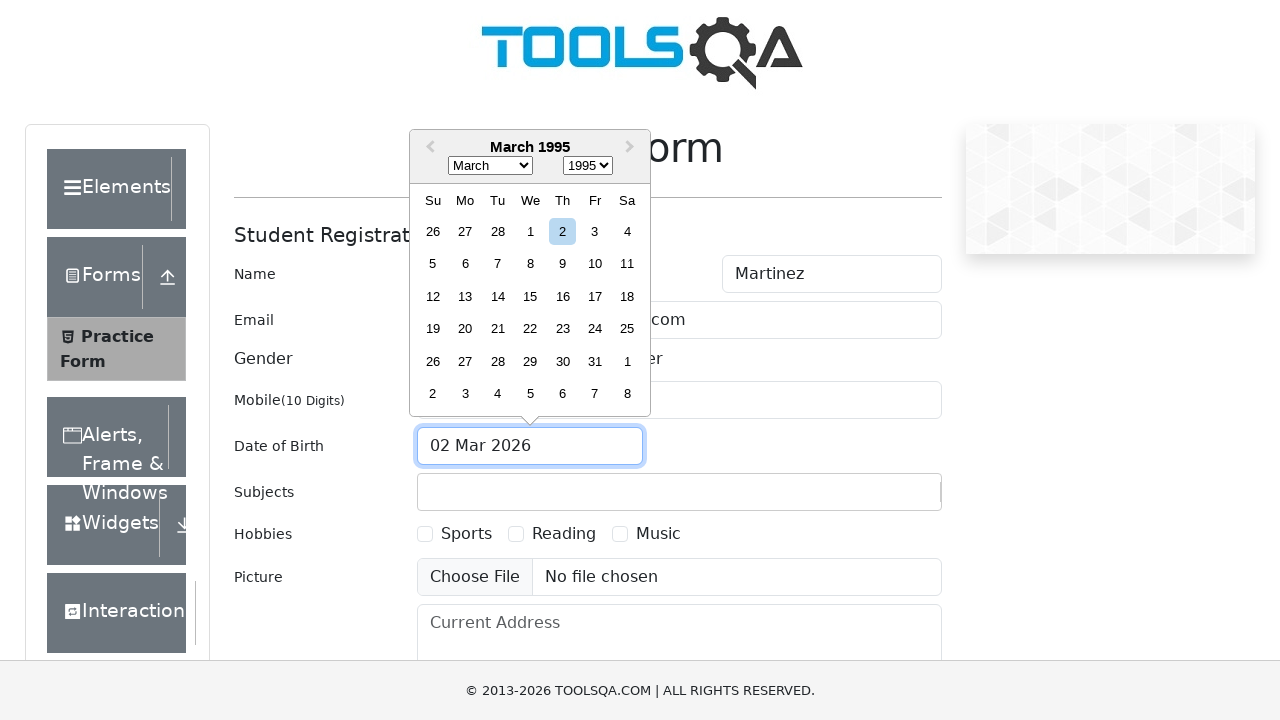

Selected birth day 15 at (530, 296) on .react-datepicker__day--015:not(.react-datepicker__day--outside-month)
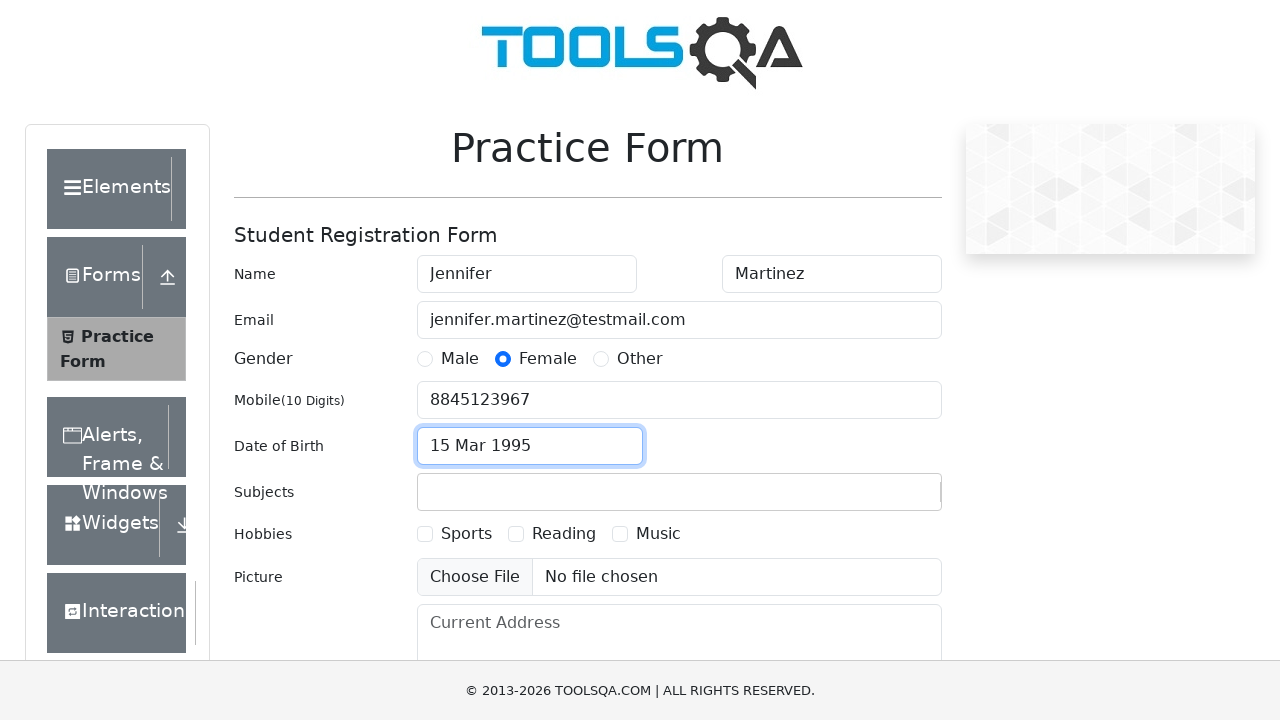

Selected Reading hobby at (564, 534) on label[for='hobbies-checkbox-2']
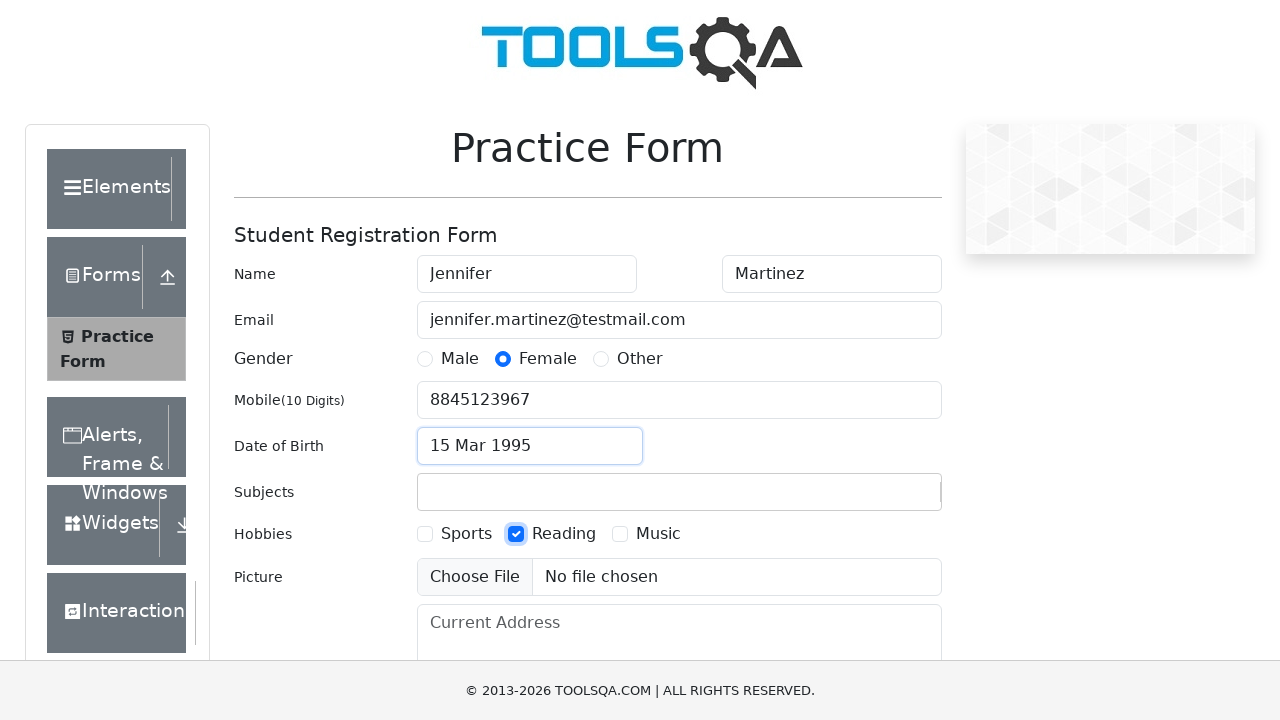

Filled current address with '742 Evergreen Terrace, Springfield' on #currentAddress
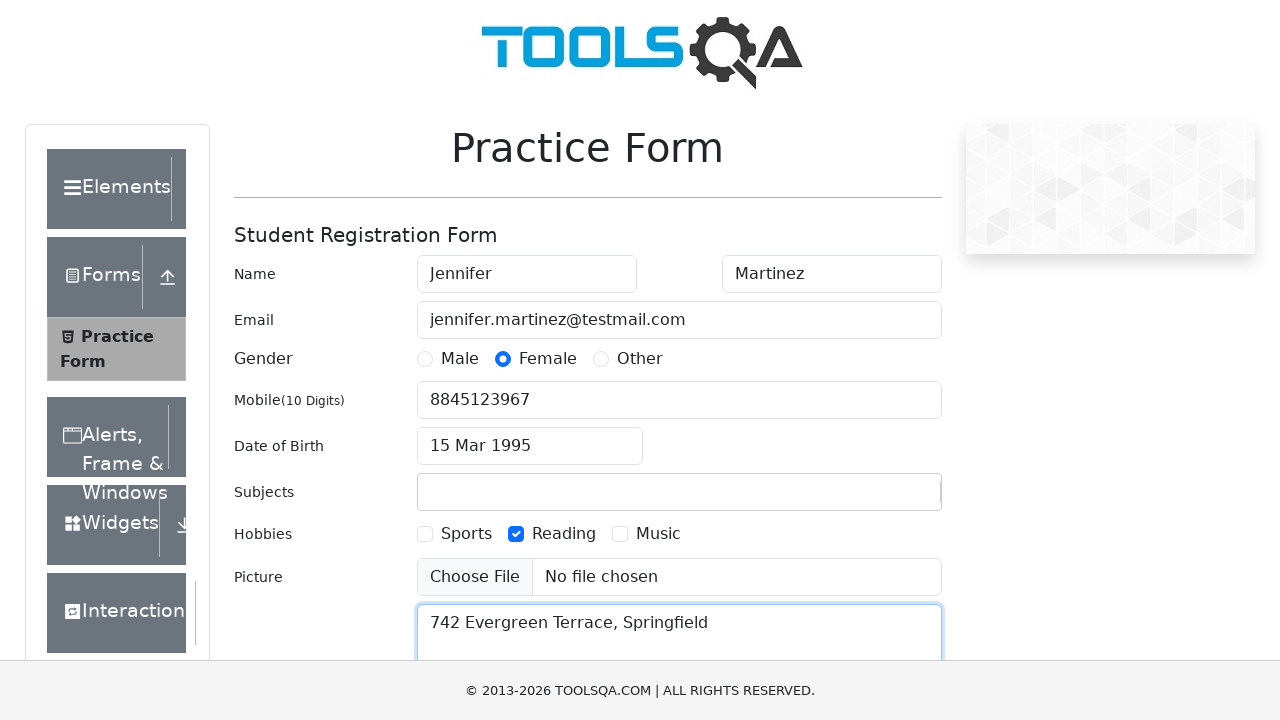

Clicked state dropdown to open options at (527, 437) on #state
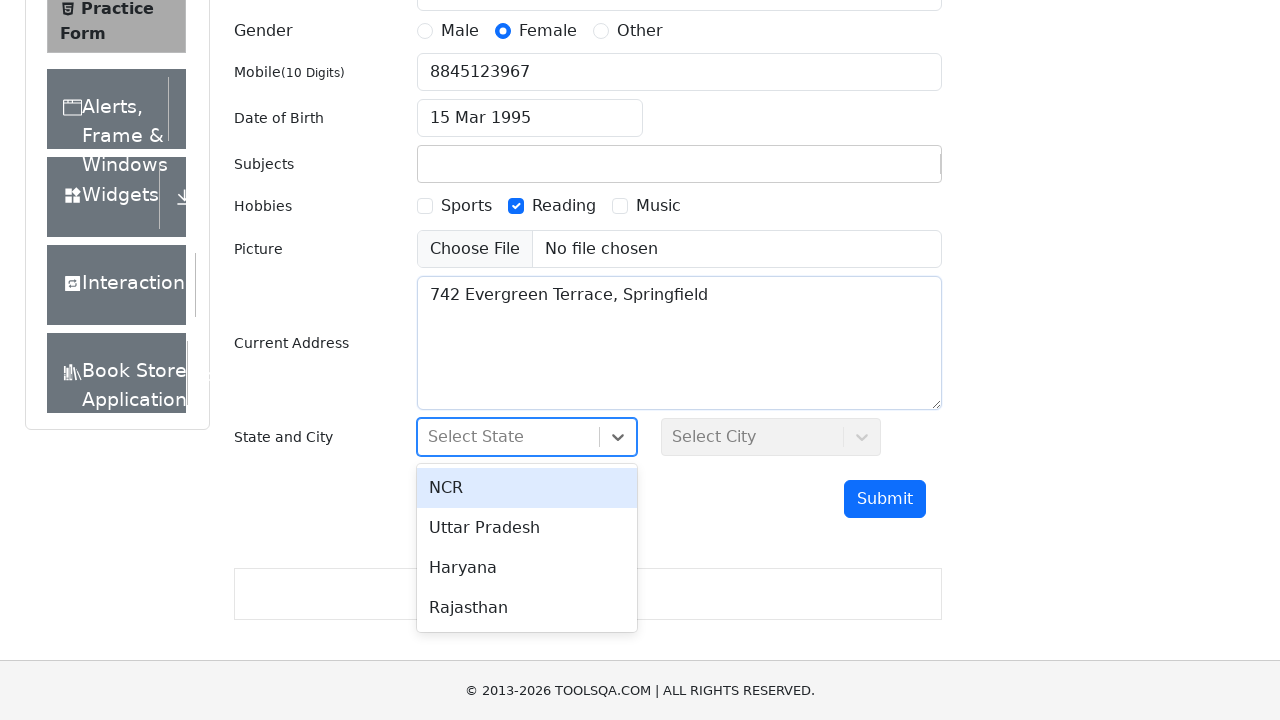

Selected state 'Uttar Pradesh' at (527, 528) on text=Uttar Pradesh
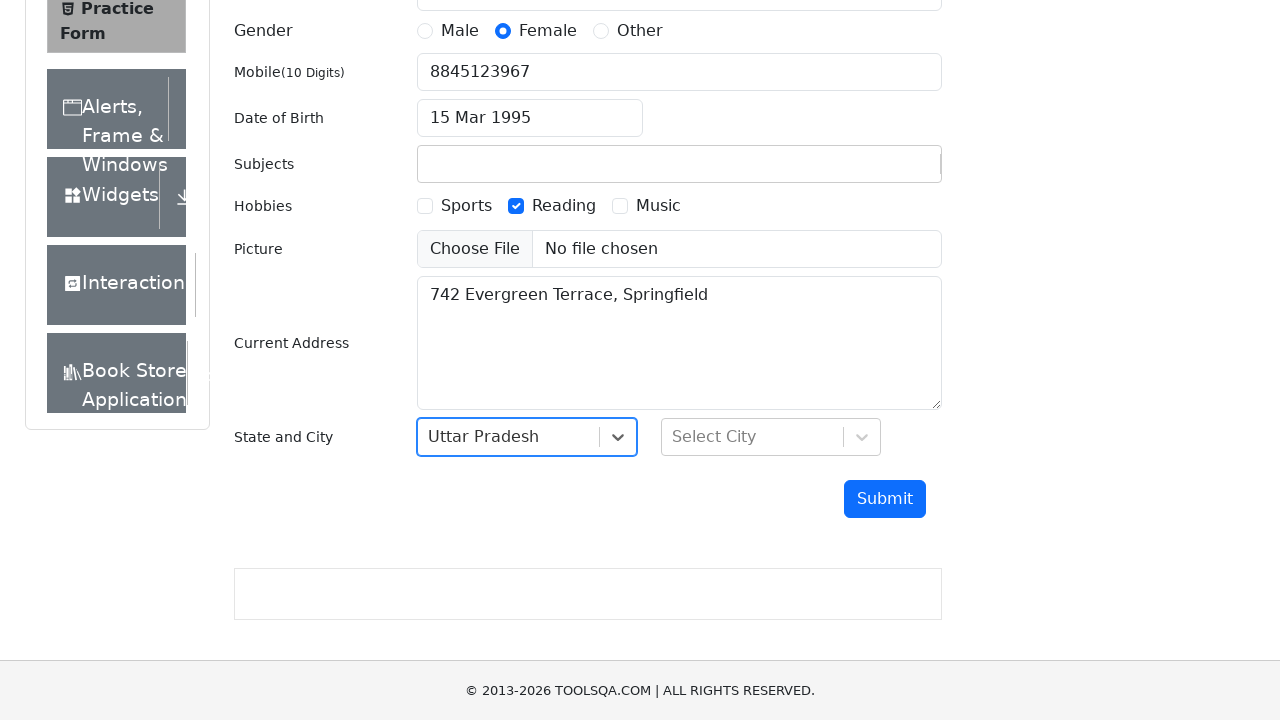

Clicked city dropdown to open options at (771, 437) on #city
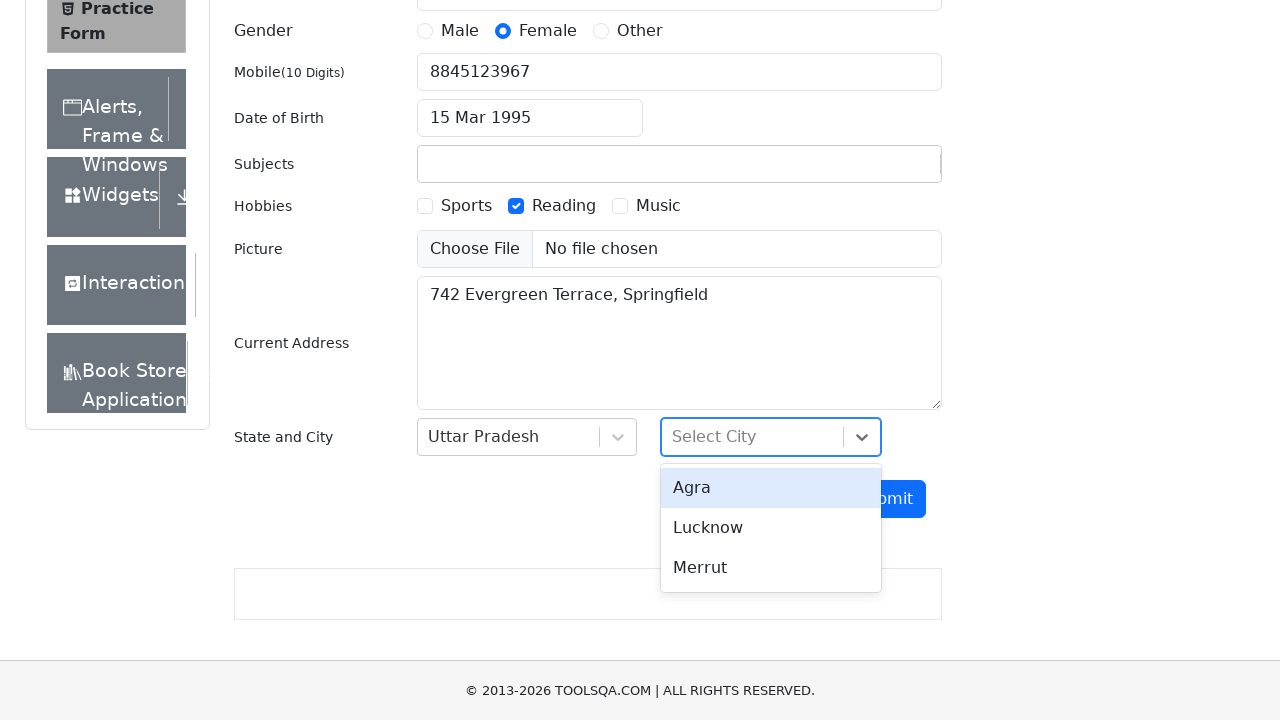

Selected city 'Lucknow' at (771, 528) on text=Lucknow
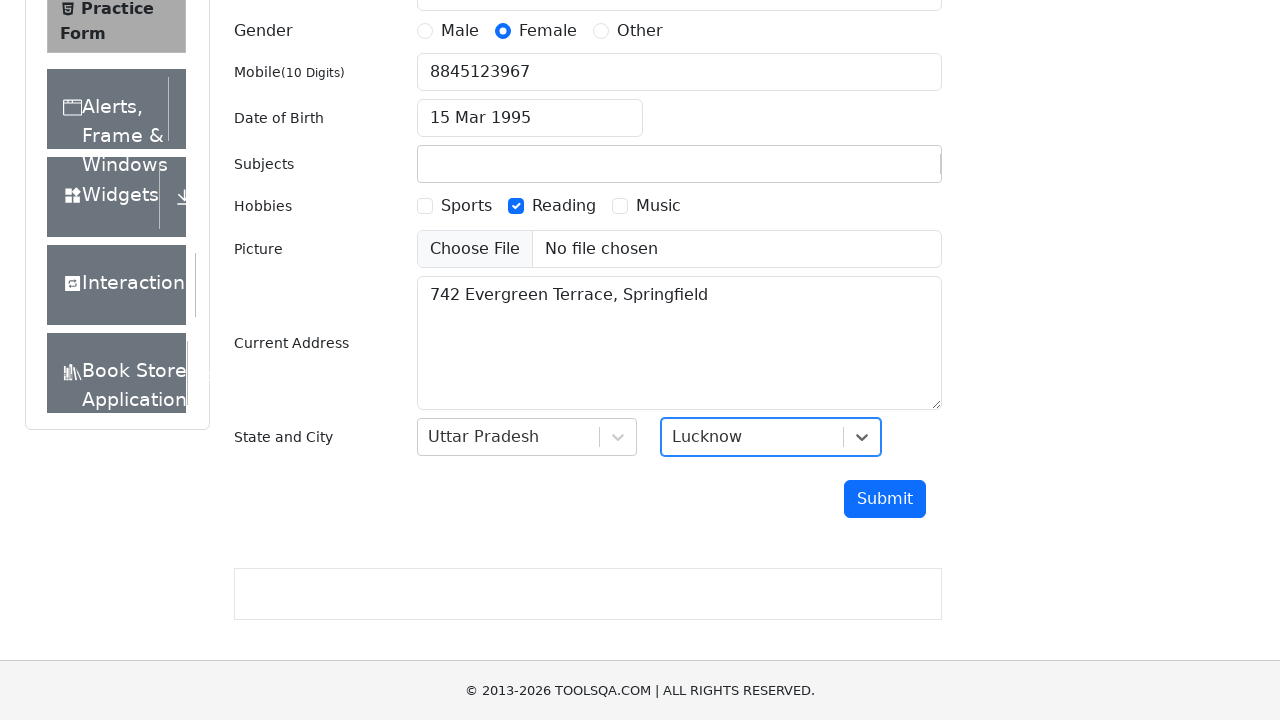

Clicked submit button to submit registration form at (885, 499) on #submit
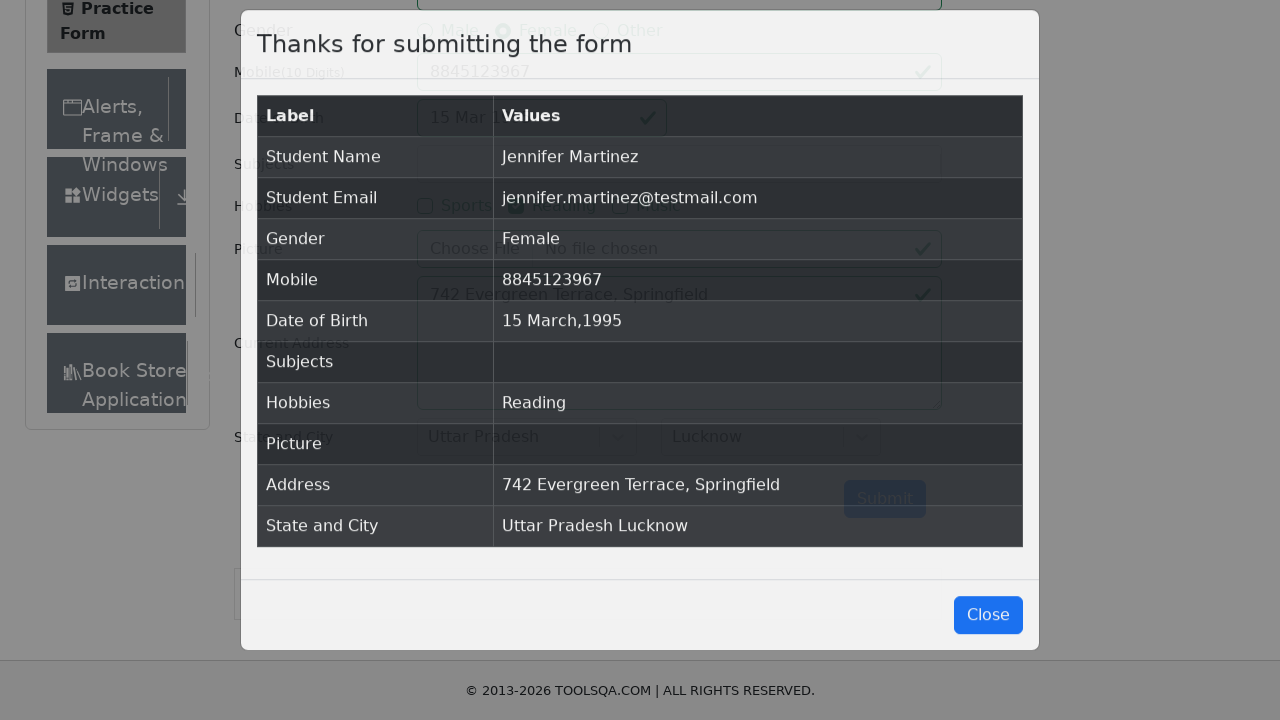

Results modal appeared
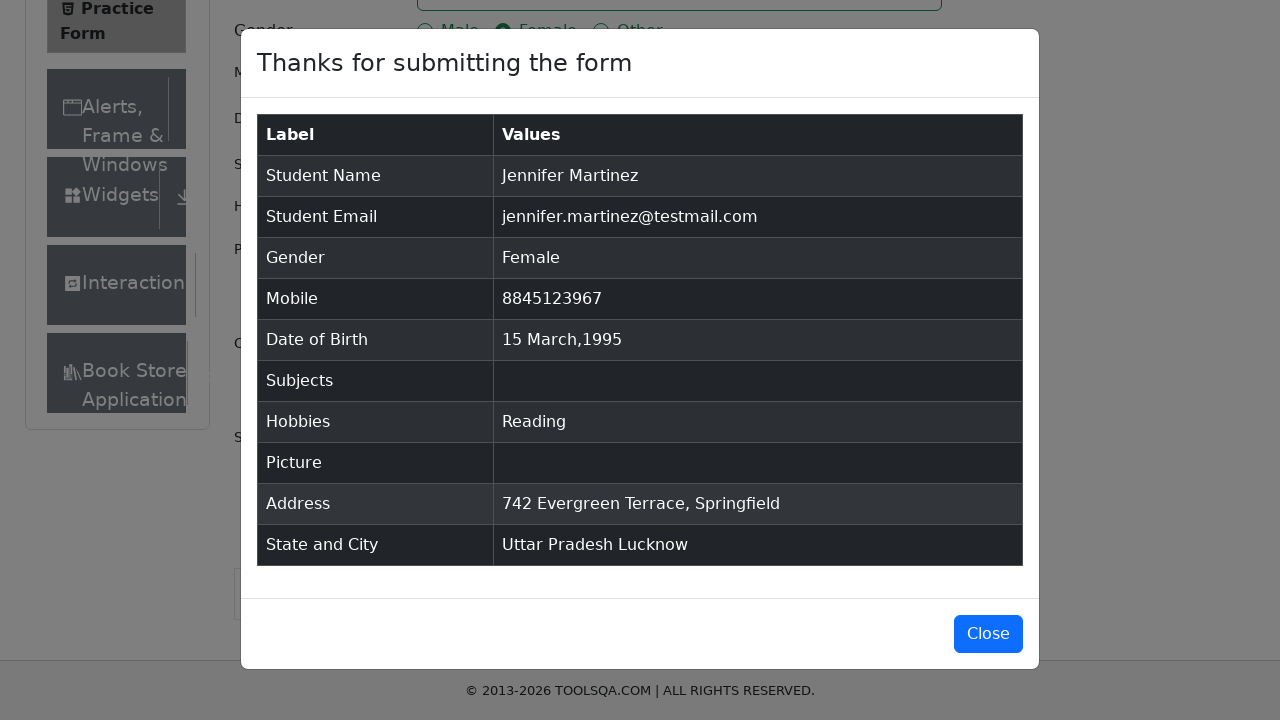

Form submission confirmation message displayed
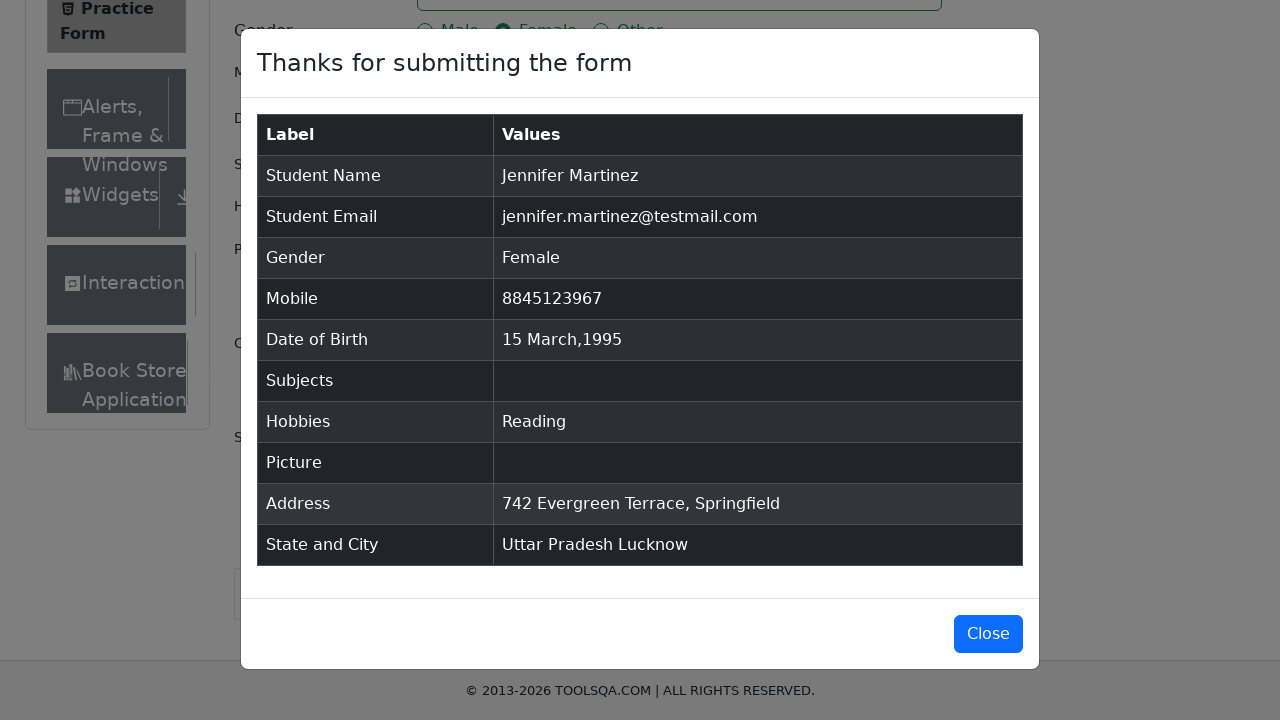

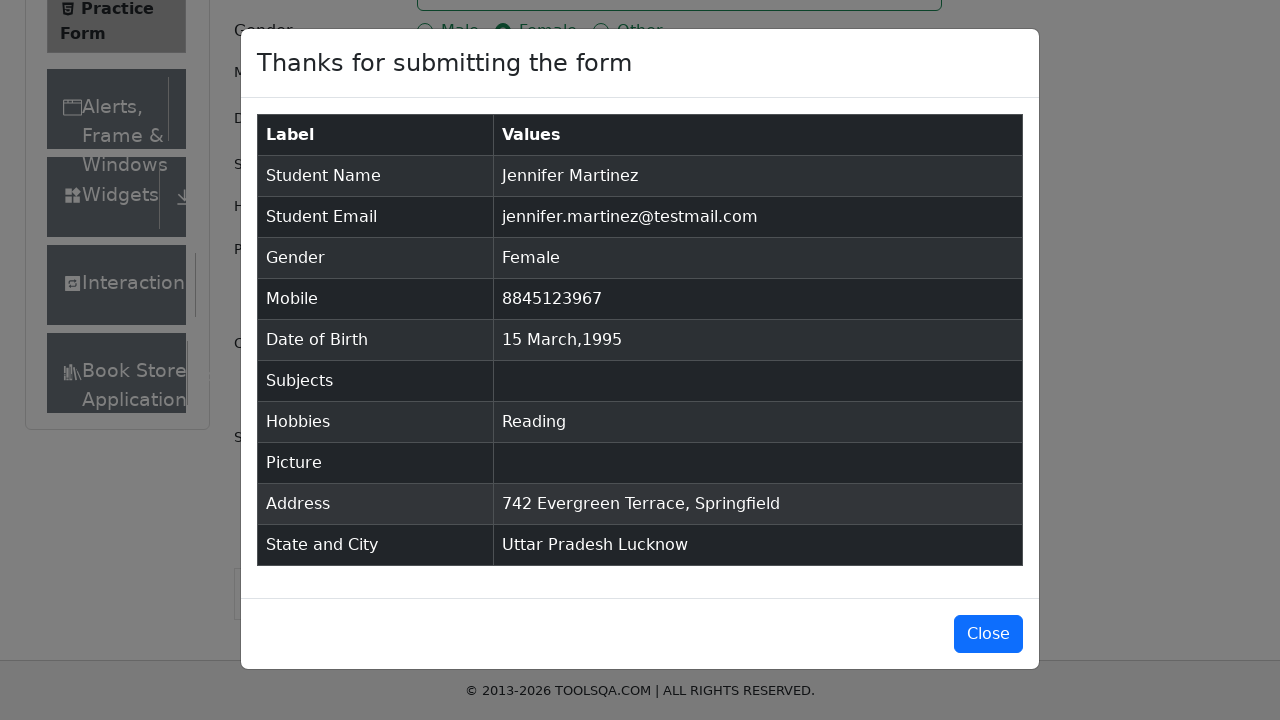